Tests the number entry page by entering a number and submitting to verify the result or error message

Starting URL: https://kristinek.github.io/site/tasks/enter_a_number

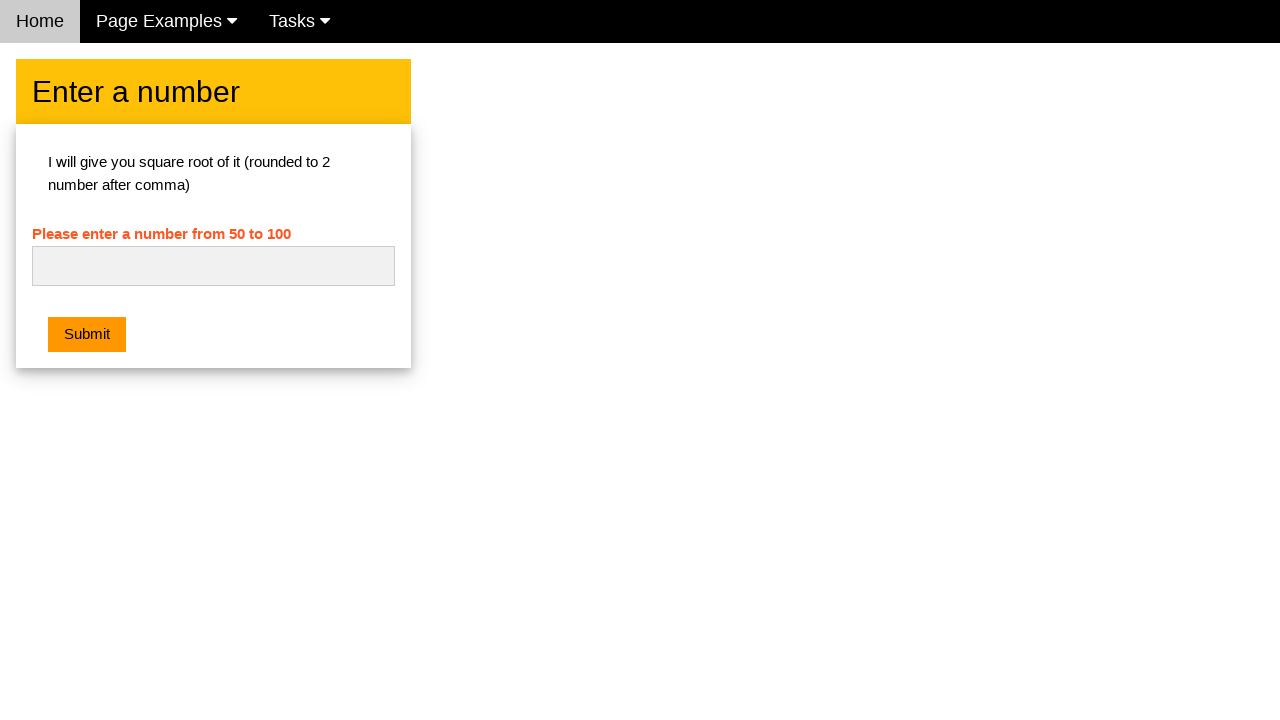

Cleared the number input field on #numb
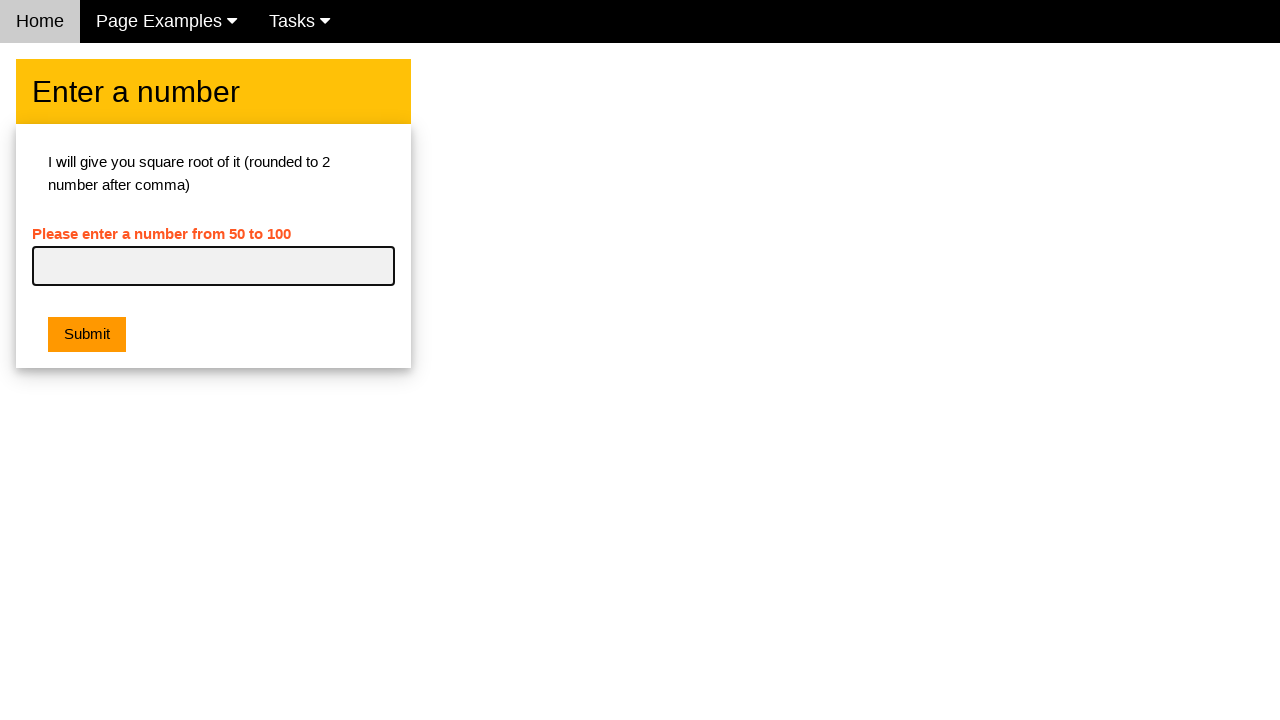

Entered number '64' into the input field on #numb
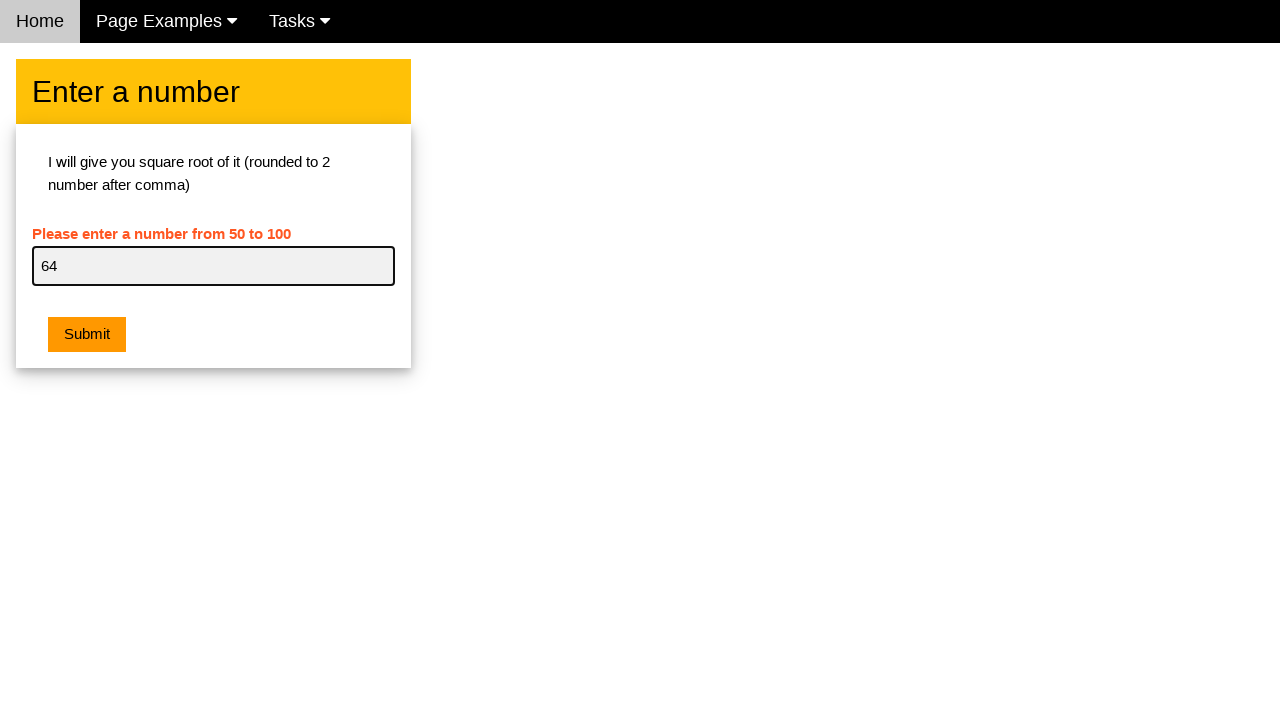

Clicked the Submit button to submit the number at (87, 335) on body > div.w3-row > div > div > div.w3-container.w3-card-4 > button
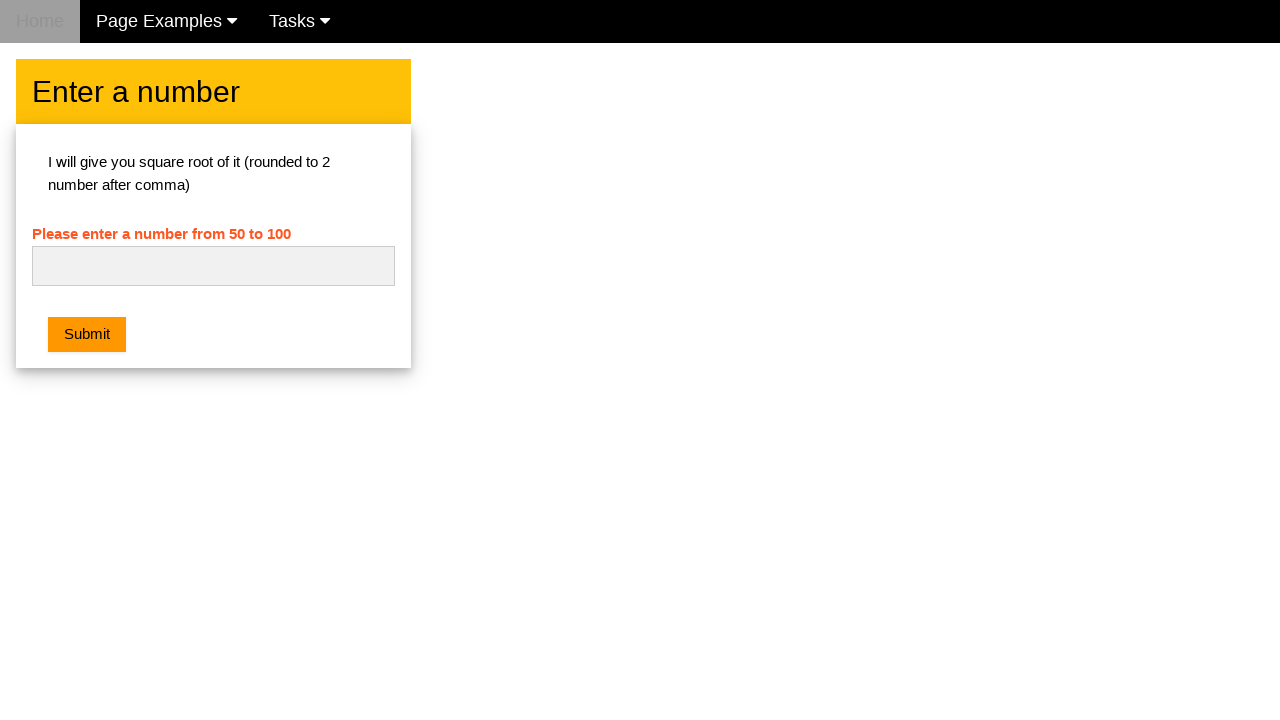

Set up dialog handler to accept alerts
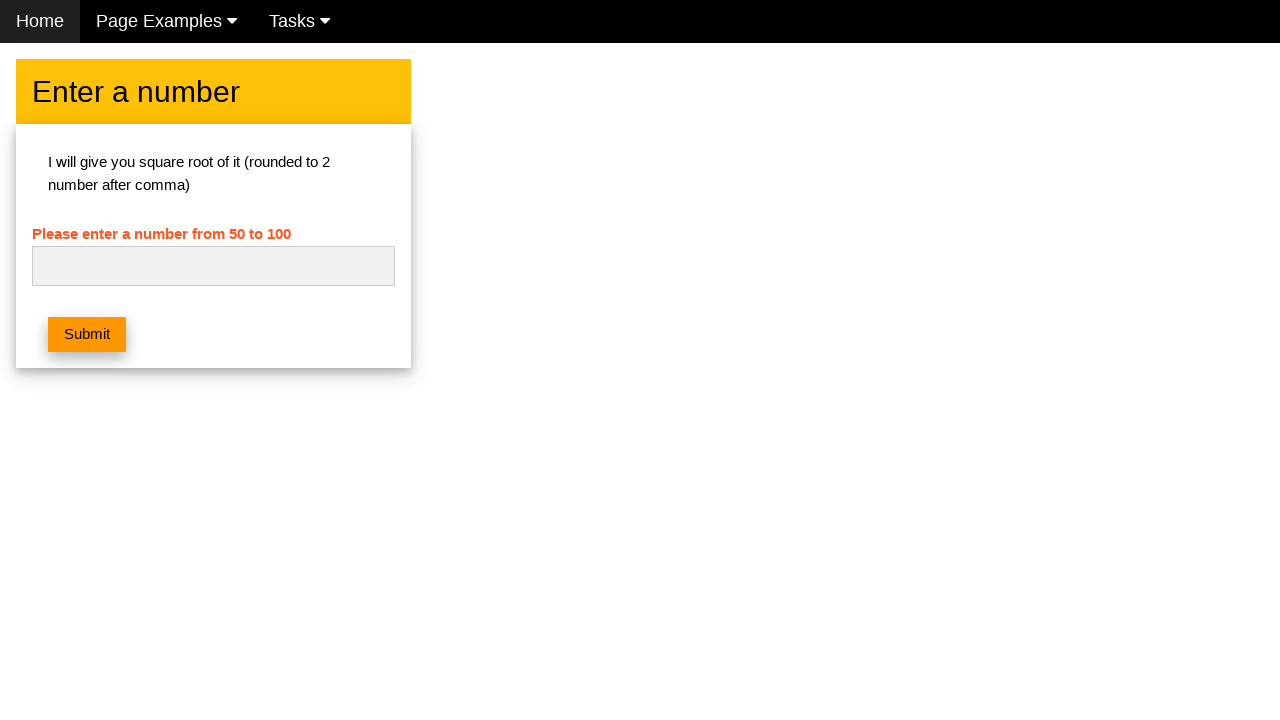

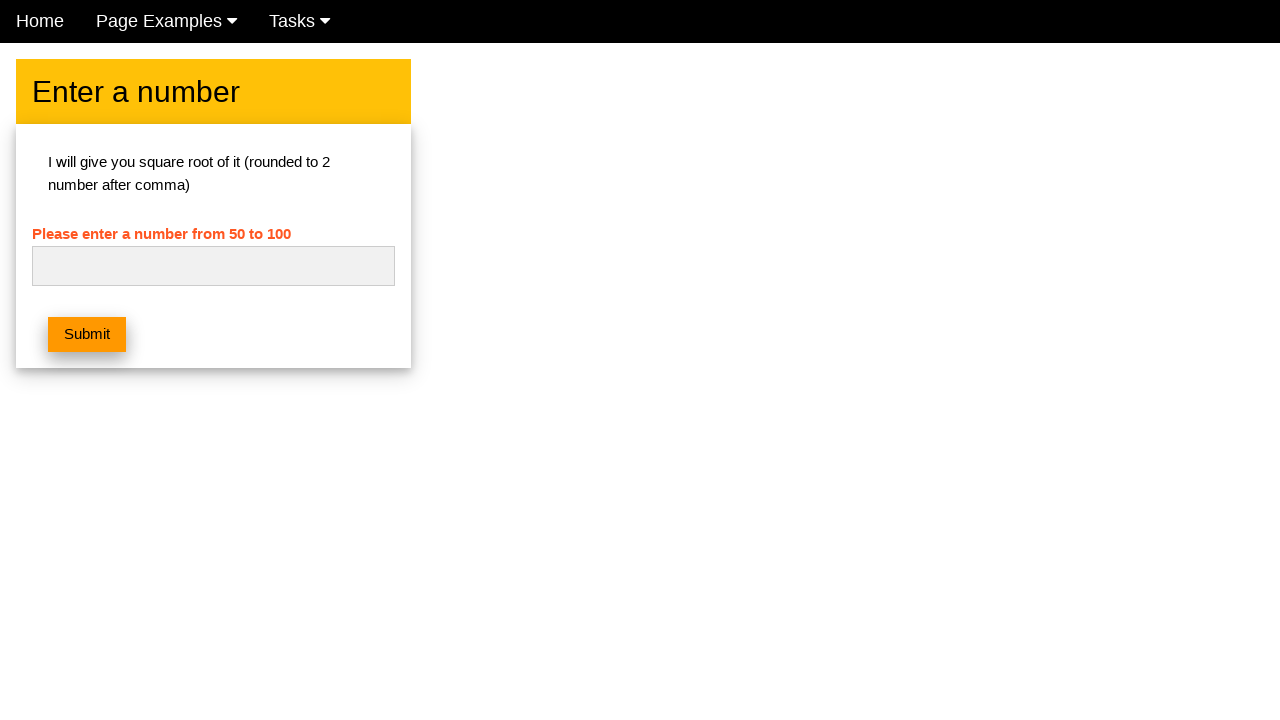